Tests interacting with an iframe by locating it using frame index and clicking a button inside the frame

Starting URL: https://leafground.com/frame.xhtml

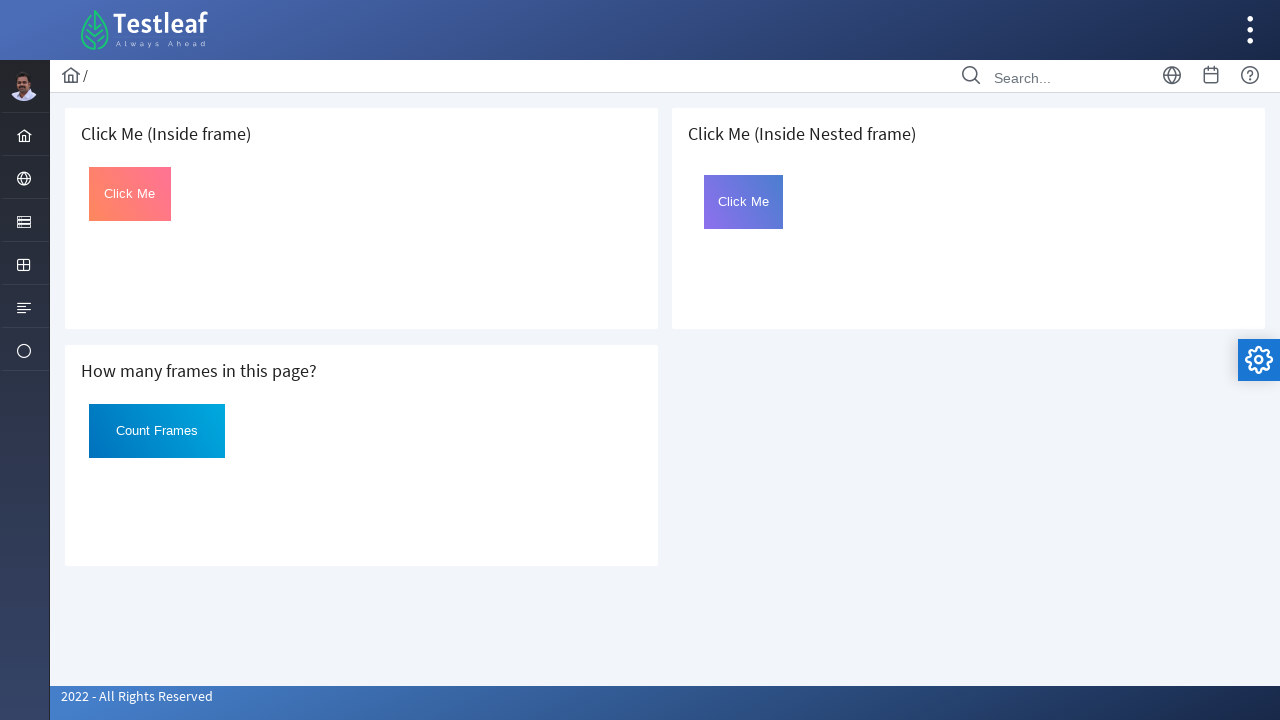

Retrieved all frames on the page
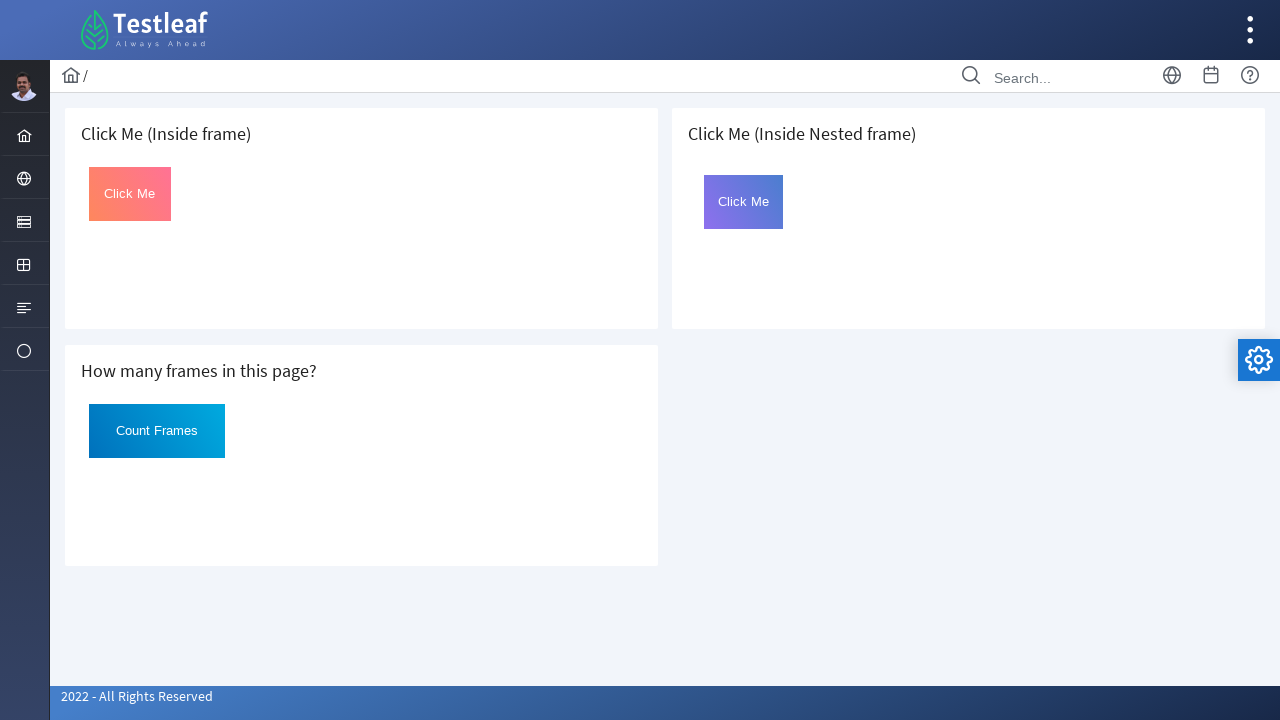

Retrieved frames list for index-based access
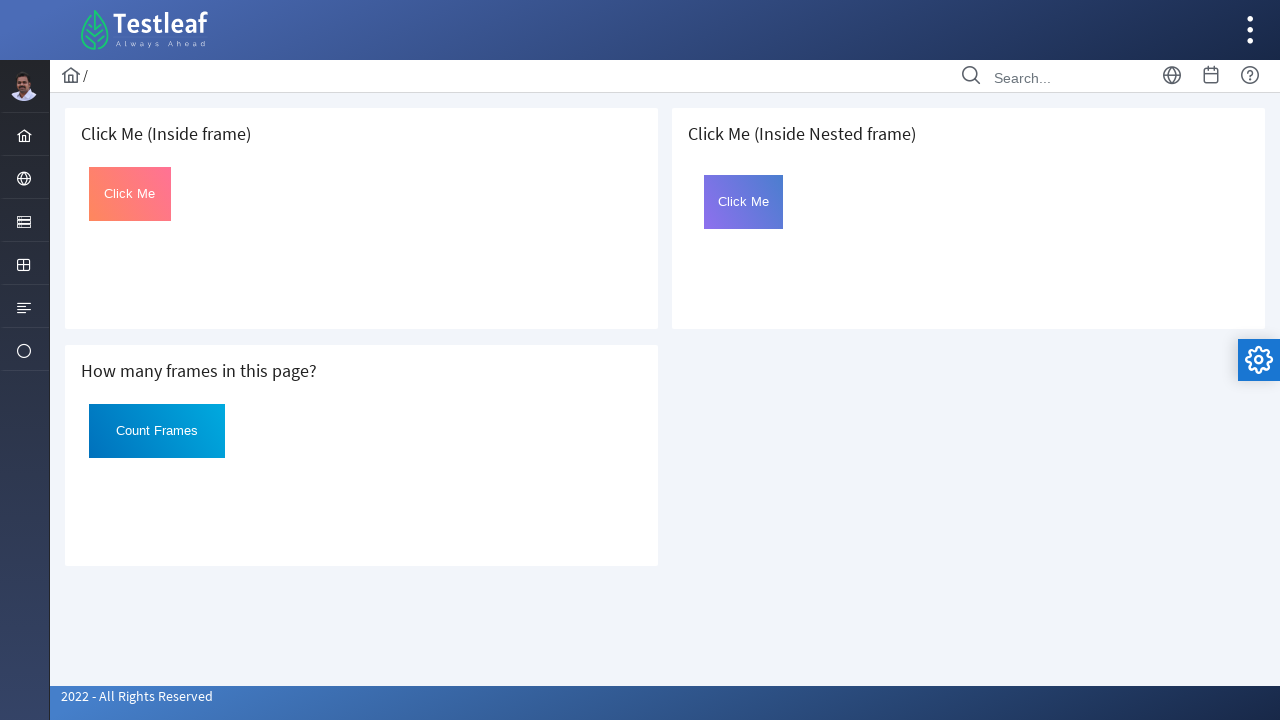

Clicked button with ID 'Click' inside frame at index 4 at (744, 202) on button#Click
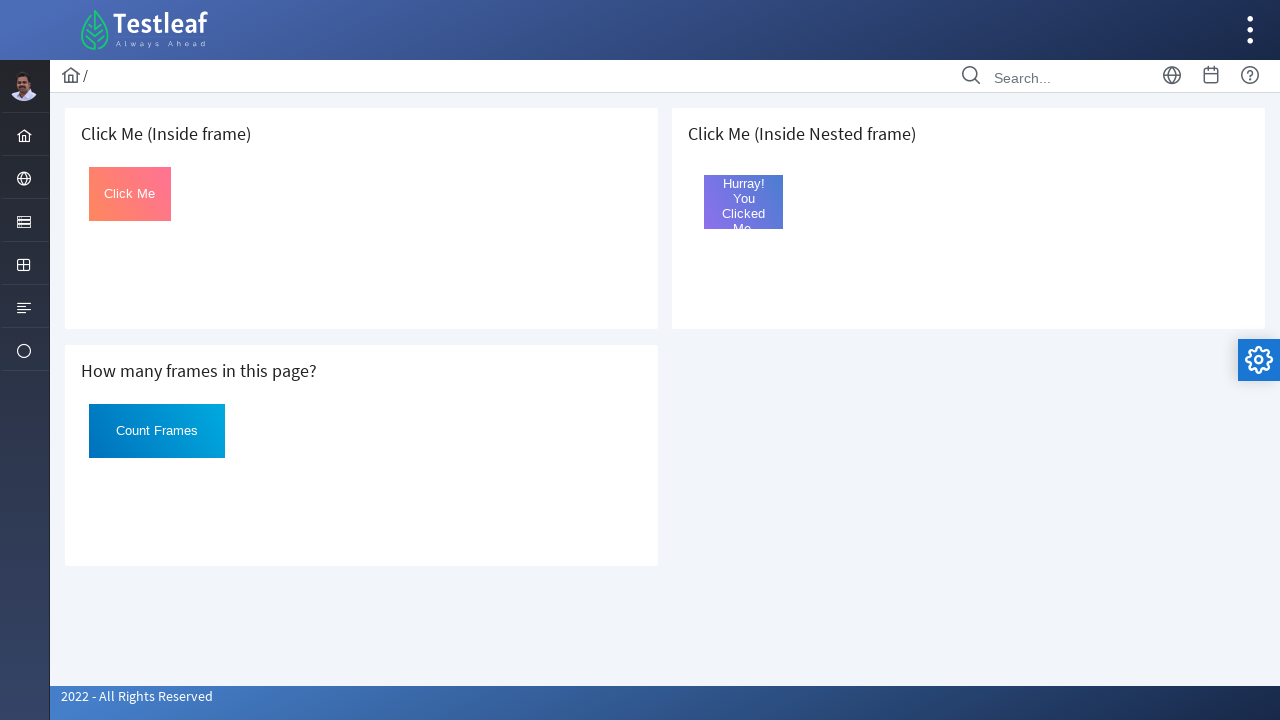

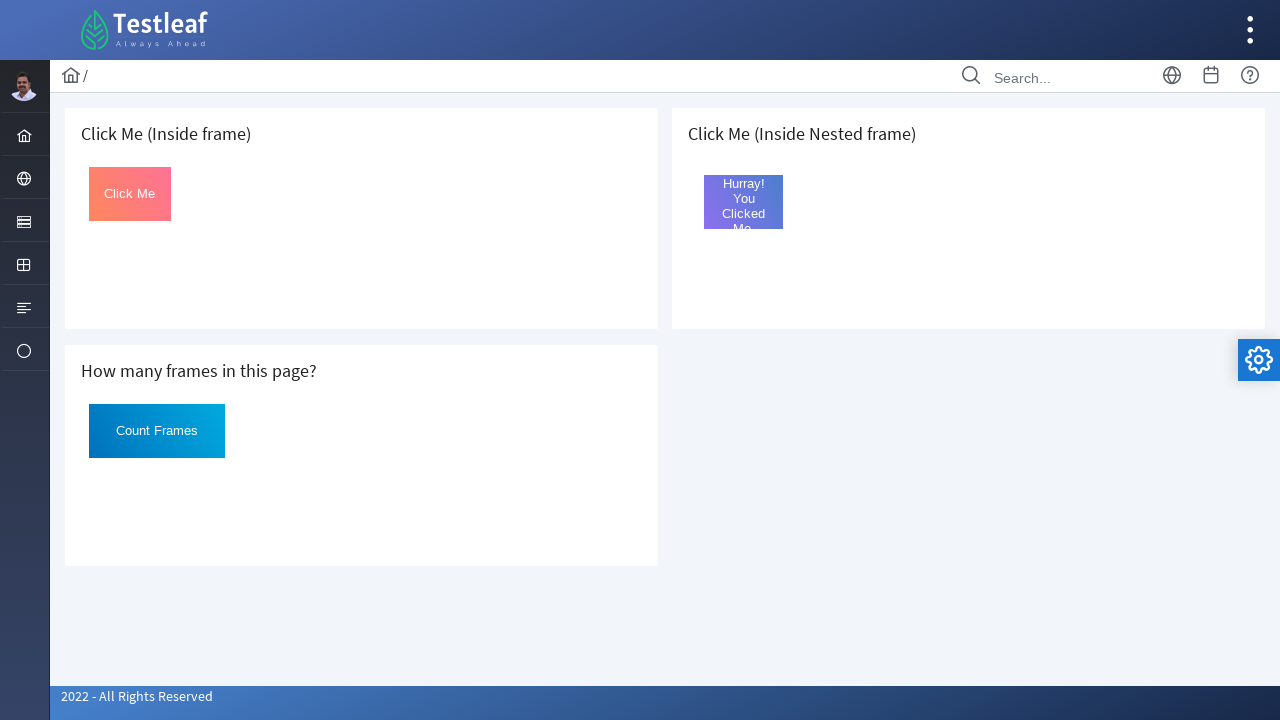